Tests selecting a country from a dropdown menu on the OrangeHRM free trial form by iterating through options and clicking the desired value

Starting URL: https://www.orangehrm.com/en/try-it-free

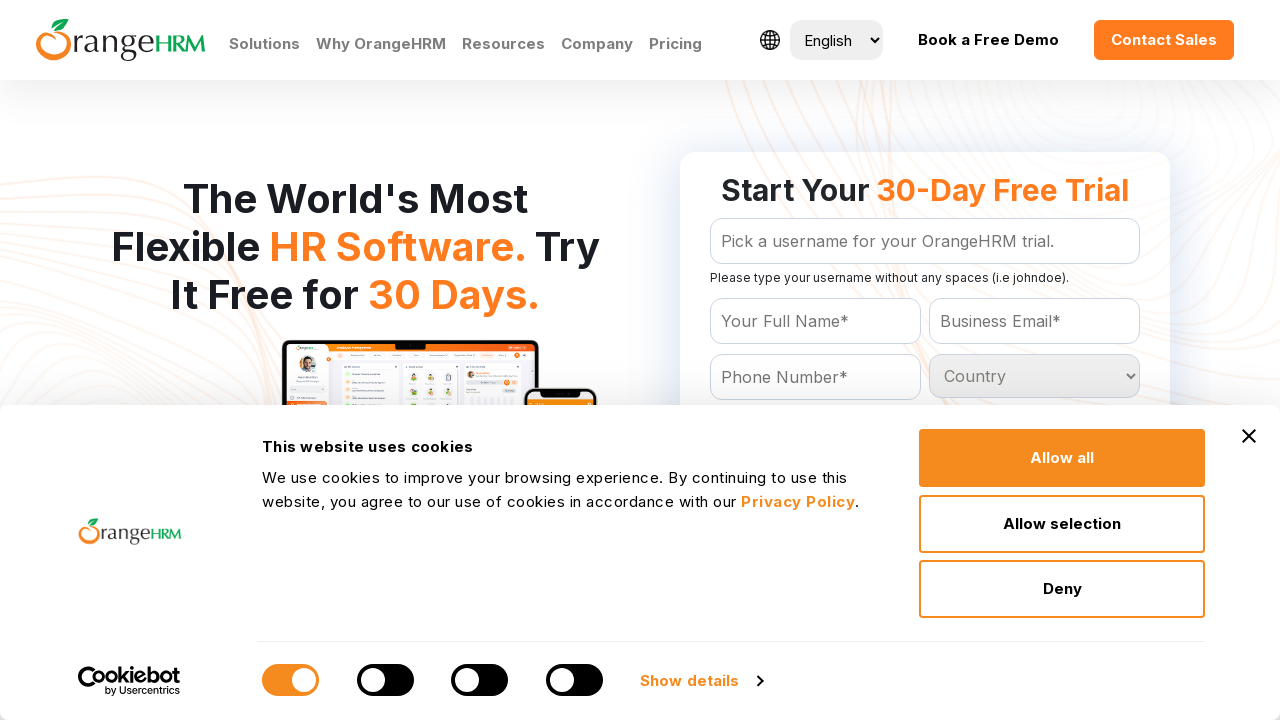

Country dropdown selector loaded
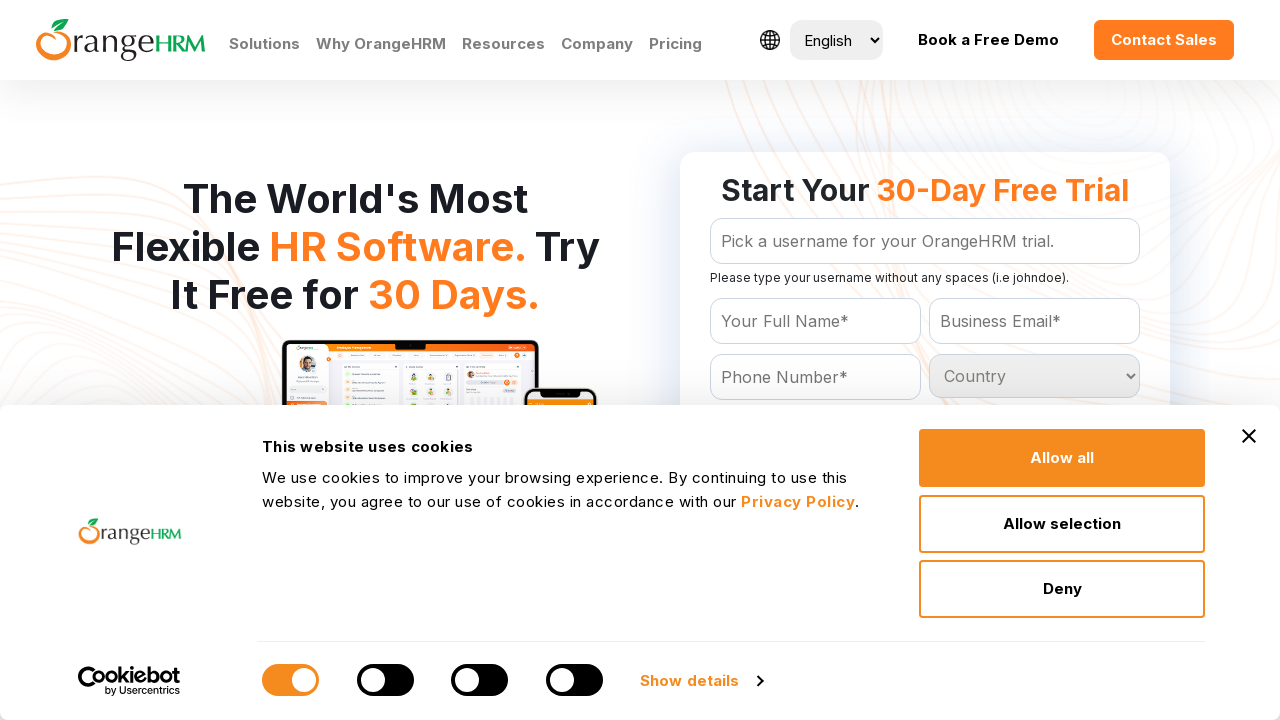

Located country dropdown element
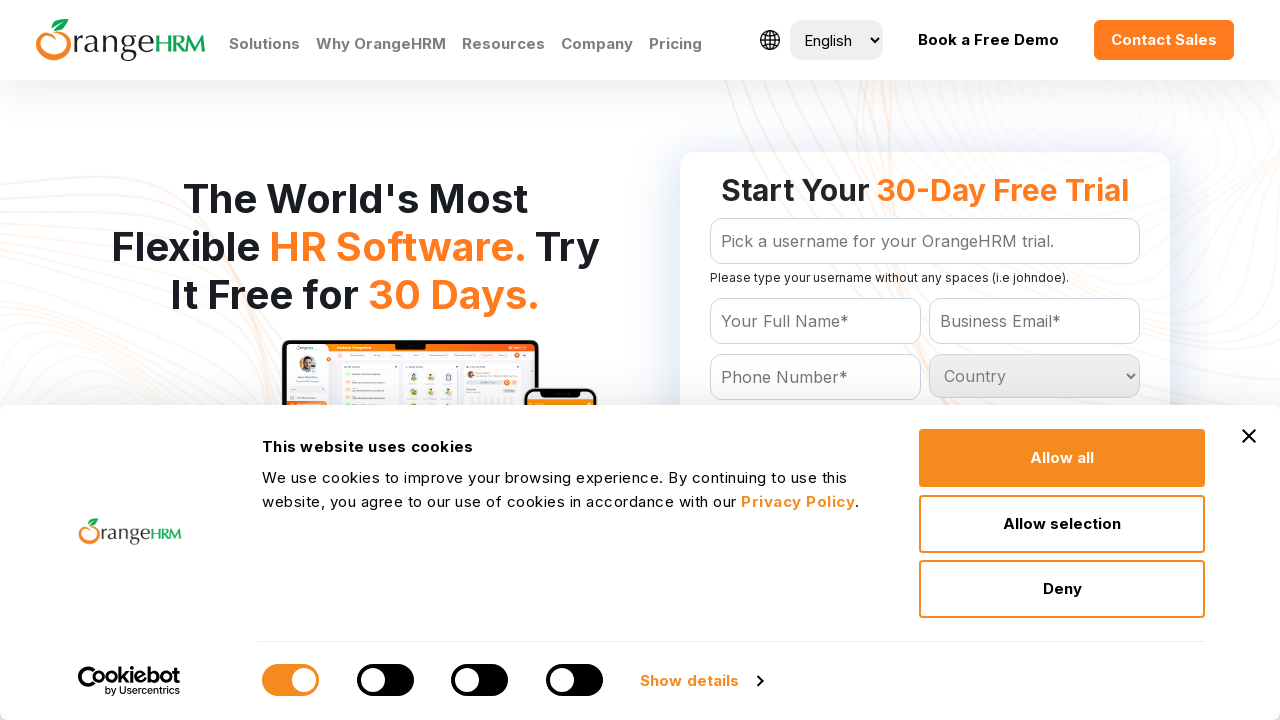

Retrieved all country dropdown options
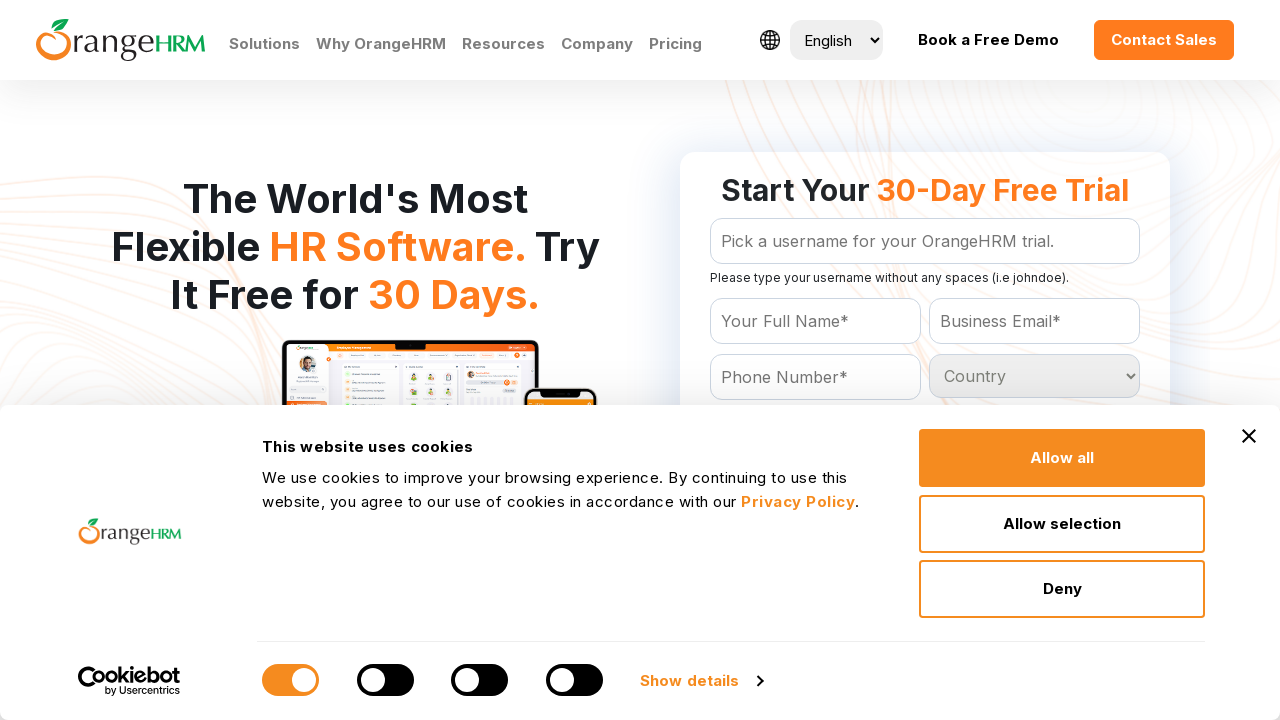

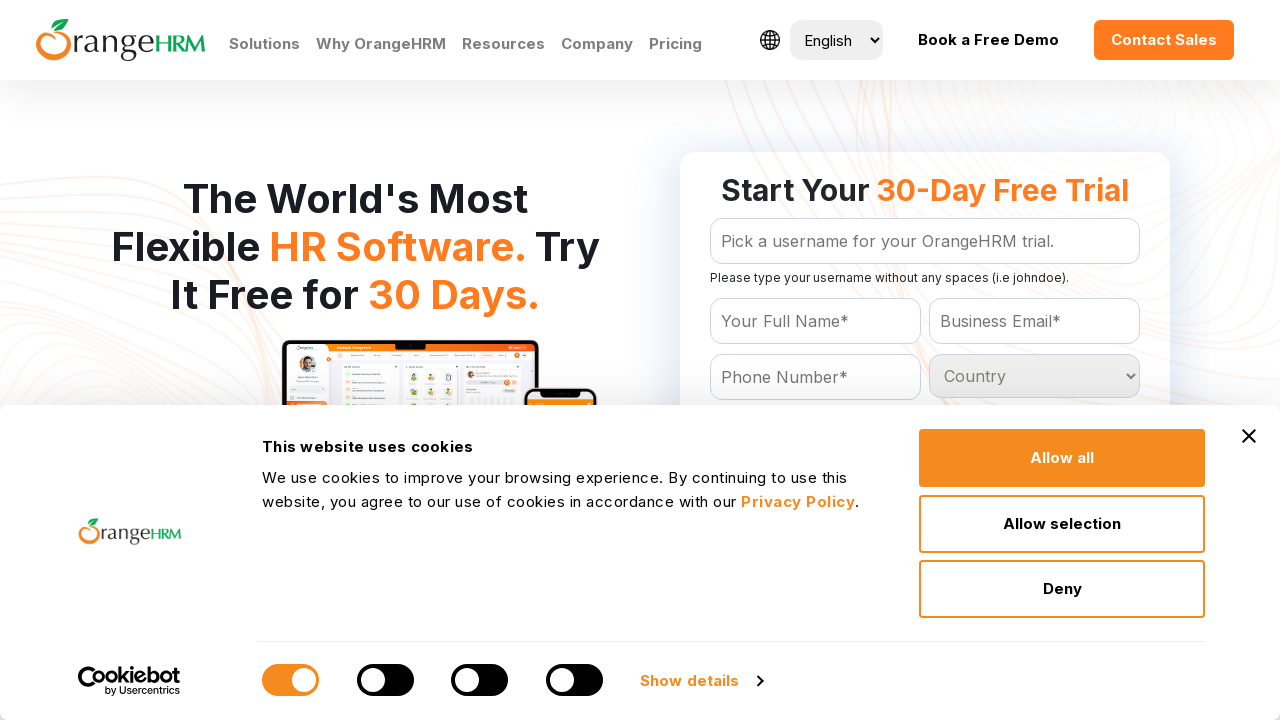